Navigates to XKCD comic page and modifies the dimensions of the logo image

Starting URL: https://xkcd.com/554/

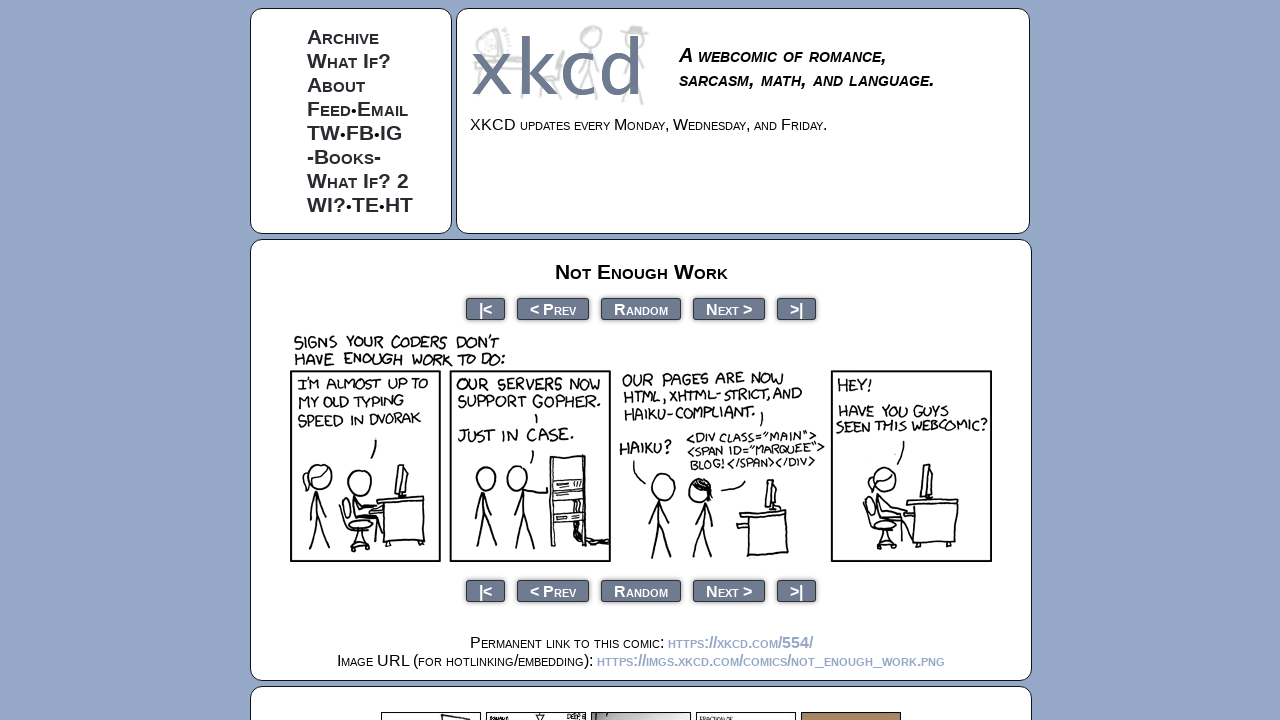

Navigated to XKCD comic page 554
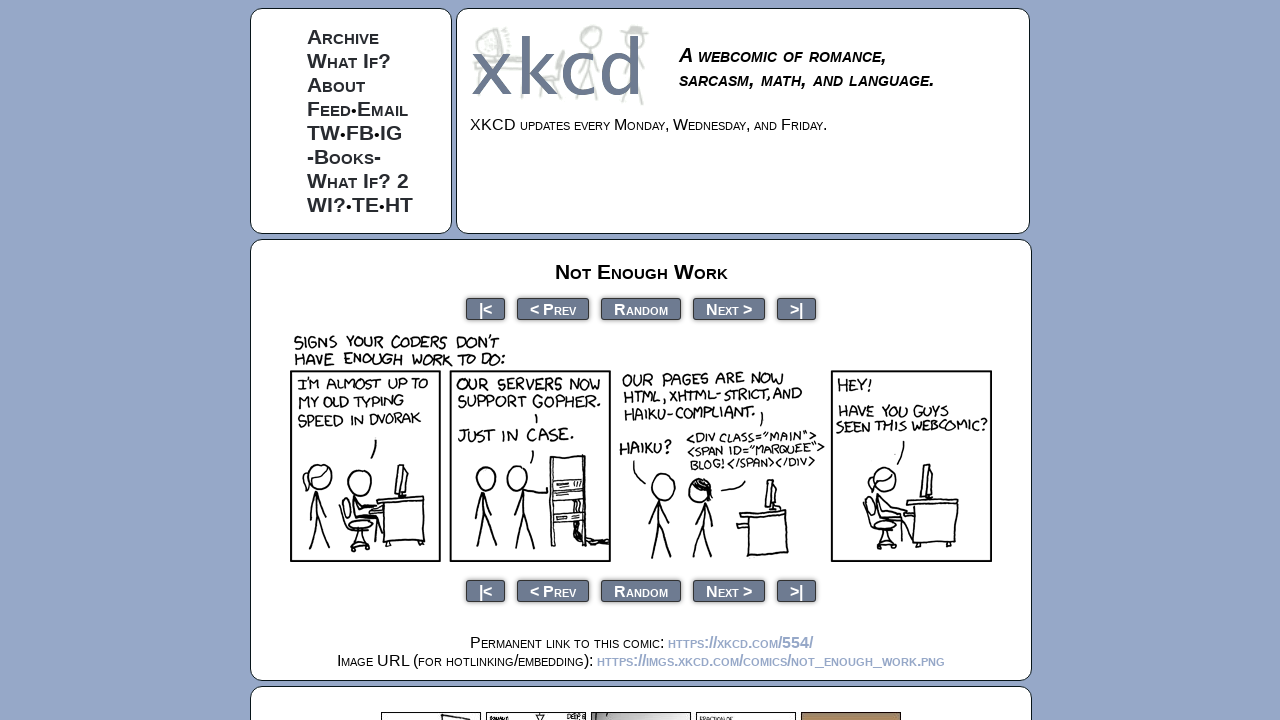

Changed xkcd logo height attribute from 83 to 110
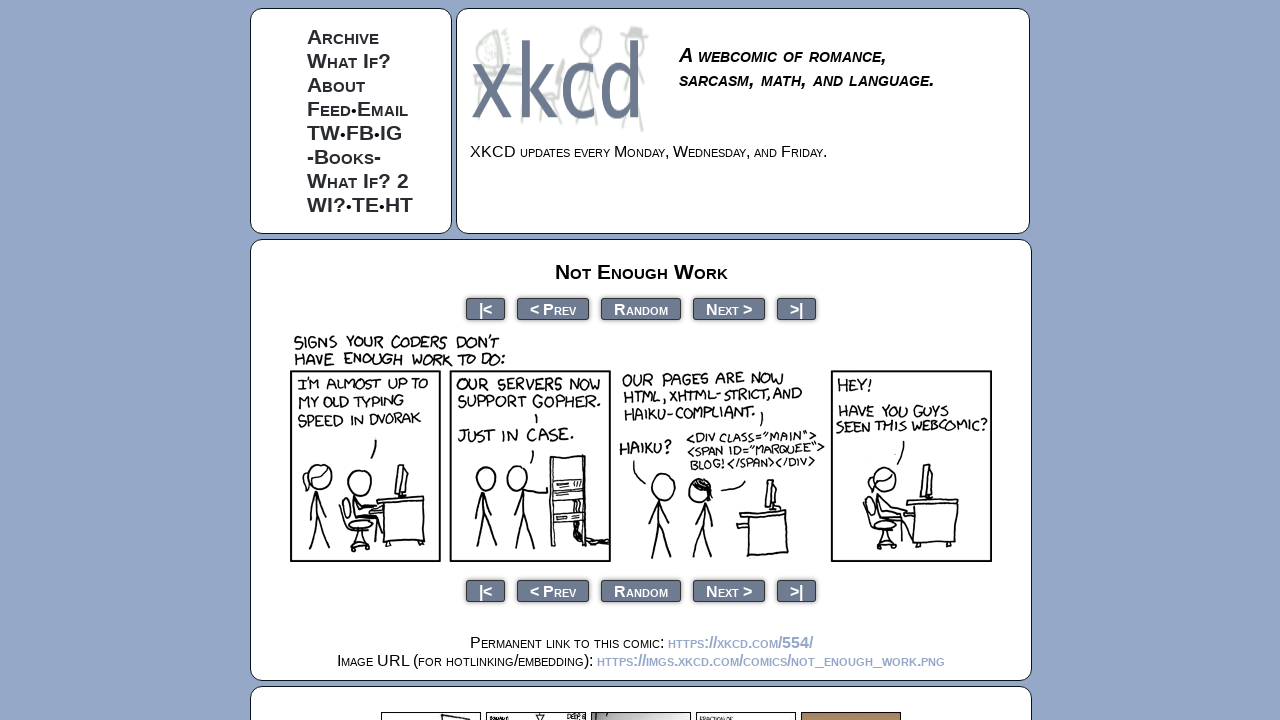

Changed xkcd logo width attribute from 185 to 120
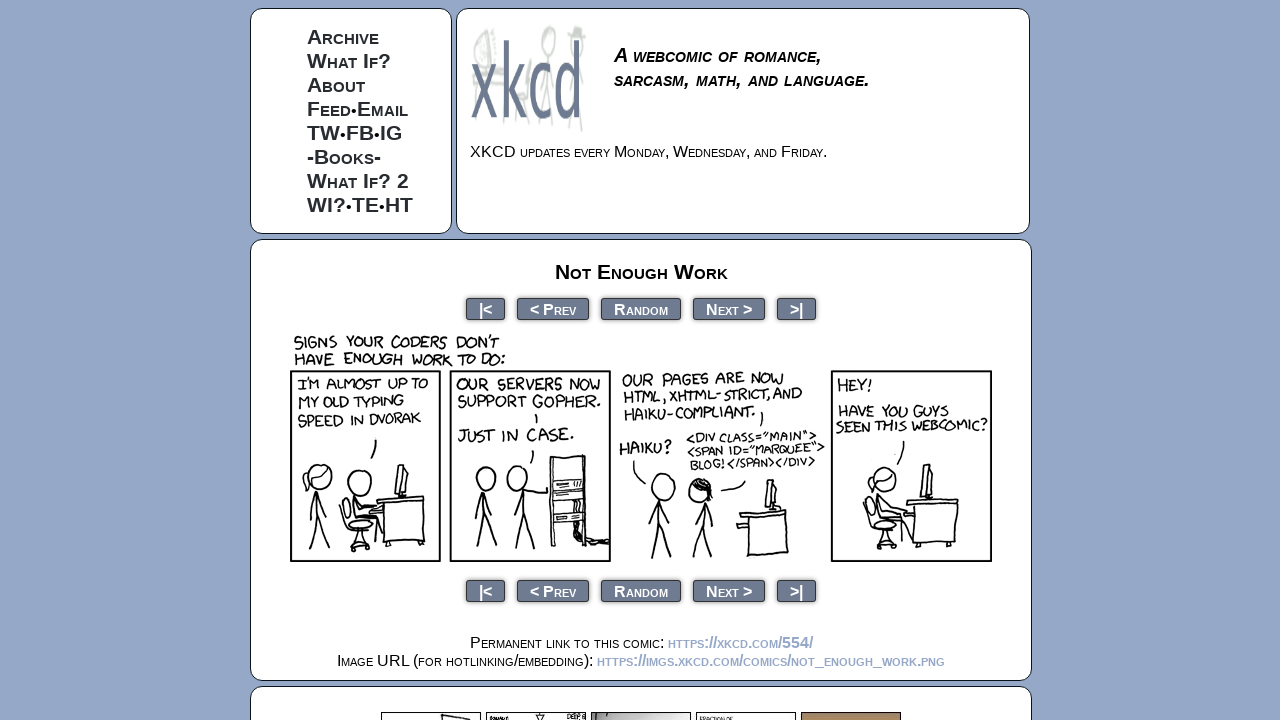

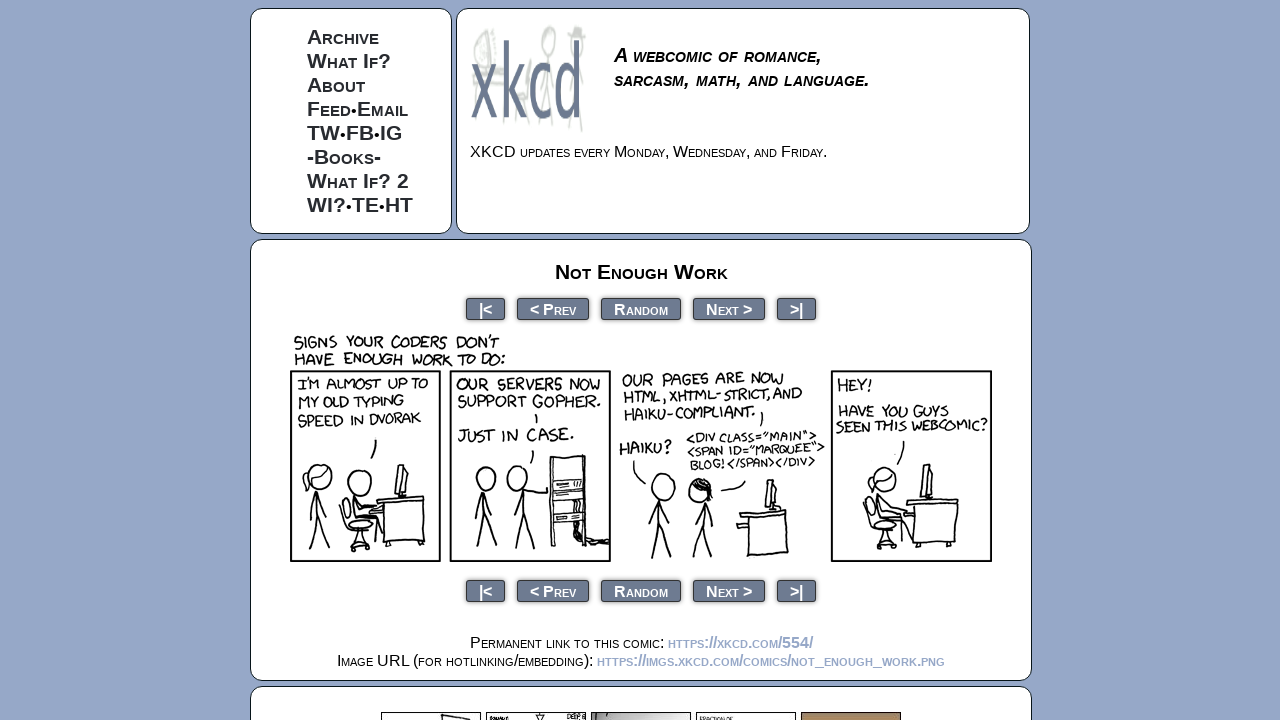